Tests JavaScript alert functionality by clicking a tab to show OK/Cancel alert options, triggering a confirm box, and accepting the alert dialog

Starting URL: http://demo.automationtesting.in/Alerts.html

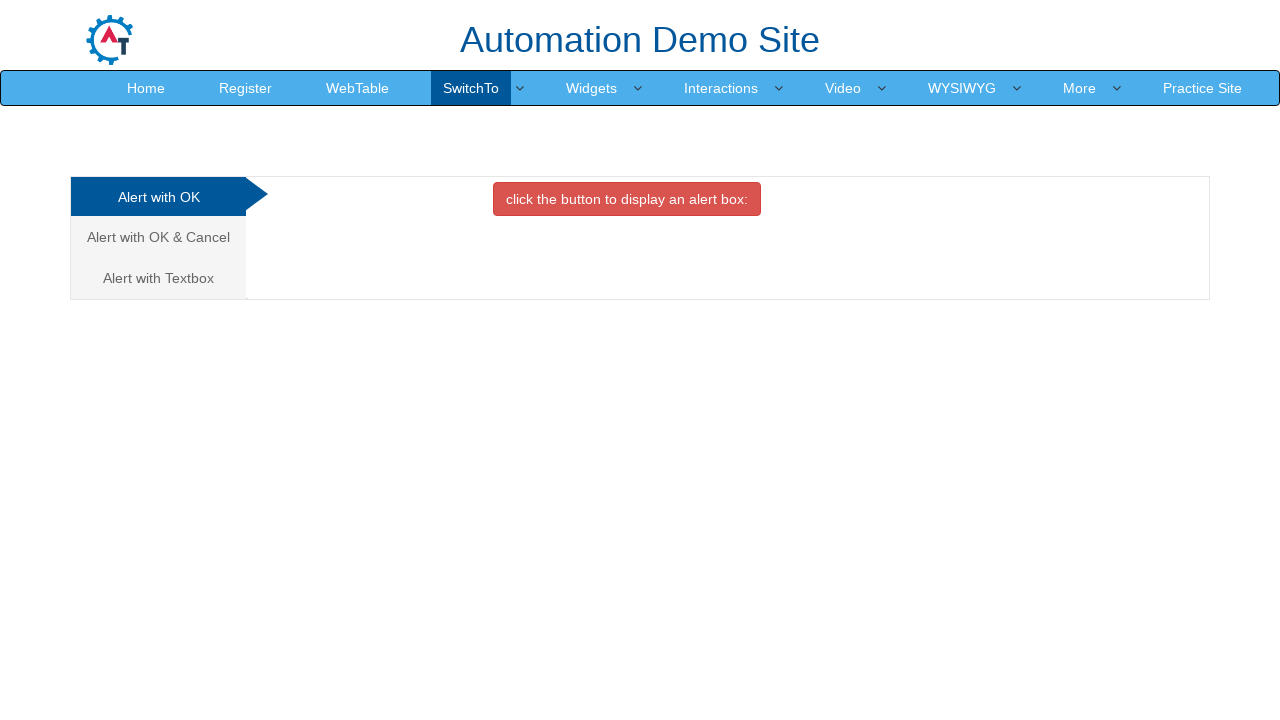

Clicked on 'Alert with OK & Cancel' tab at (158, 237) on //a[text()="Alert with OK & Cancel "]
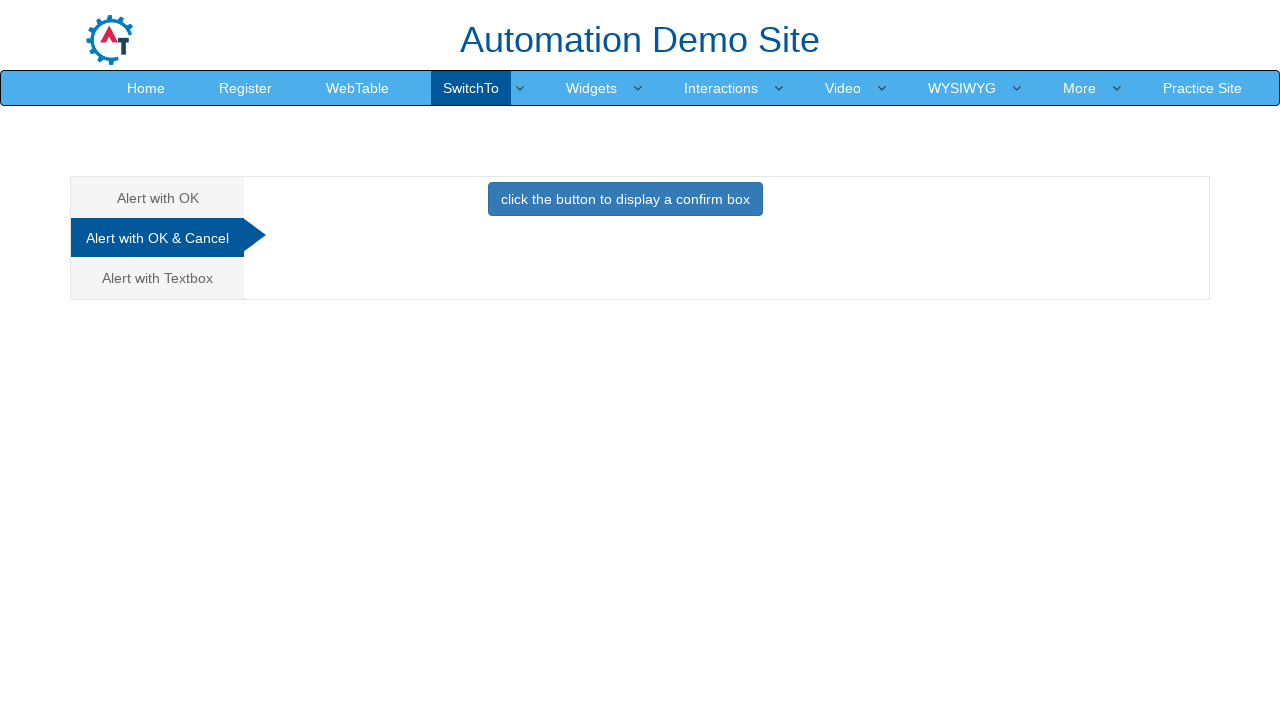

Clicked button to display confirm box at (625, 199) on //button[contains(text(),"click the button to display a confirm box ")]
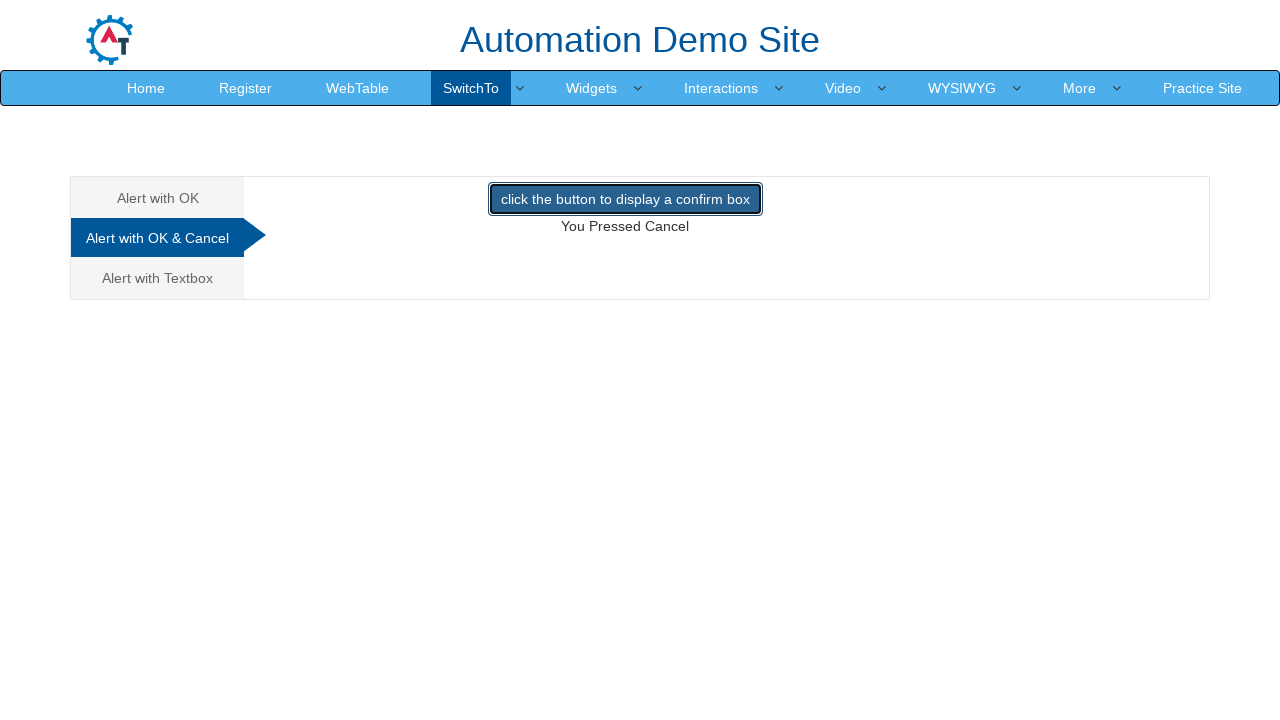

Set up dialog handler to accept confirm dialog
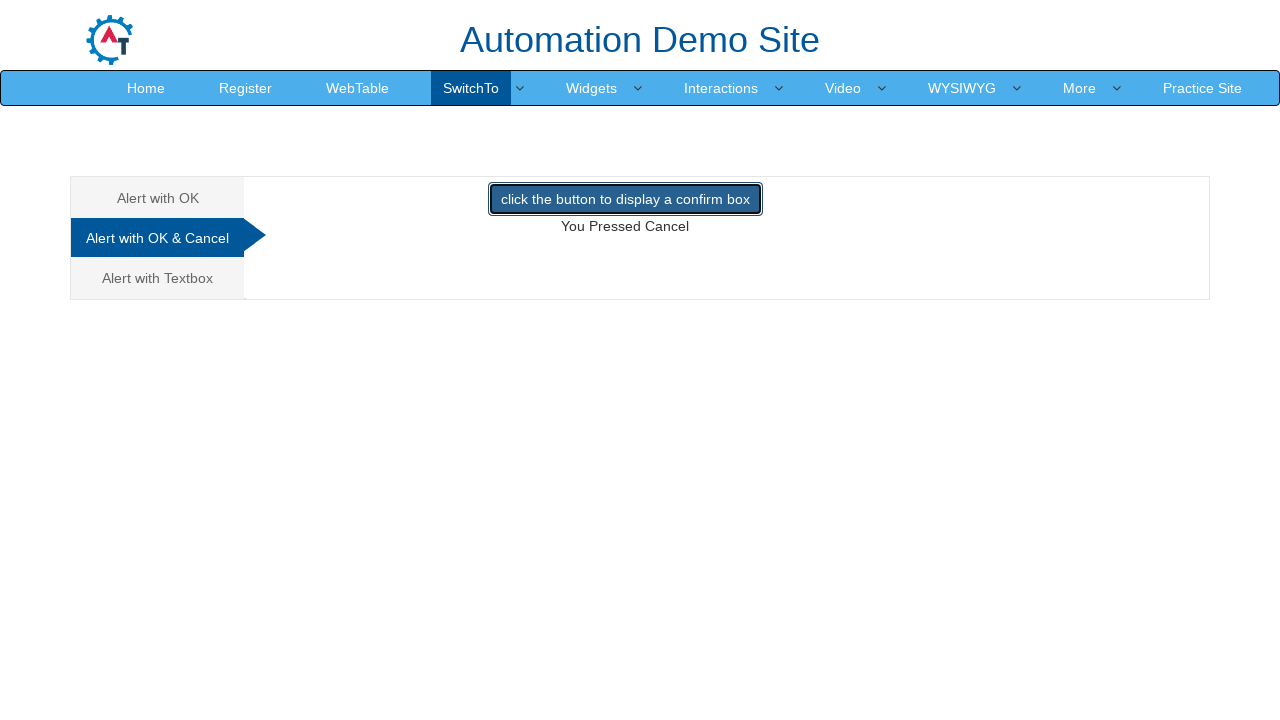

Clicked button again to trigger confirm dialog and accepted it at (625, 199) on //button[contains(text(),"click the button to display a confirm box ")]
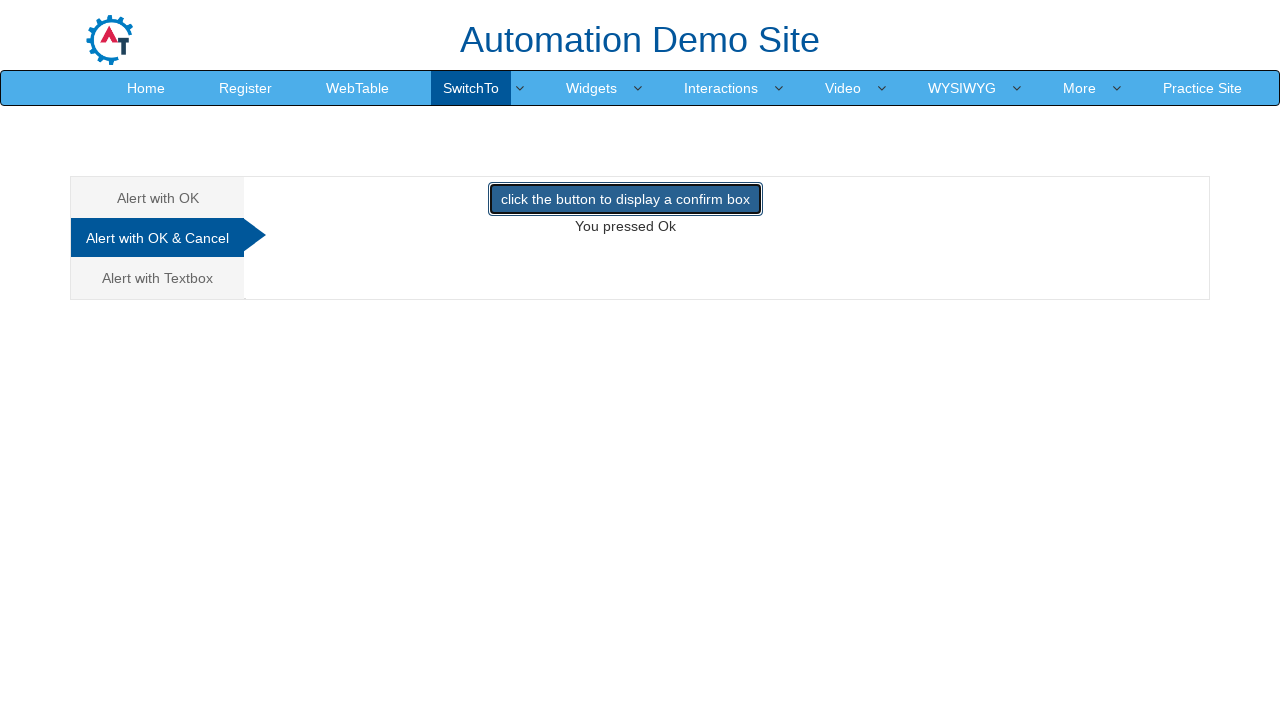

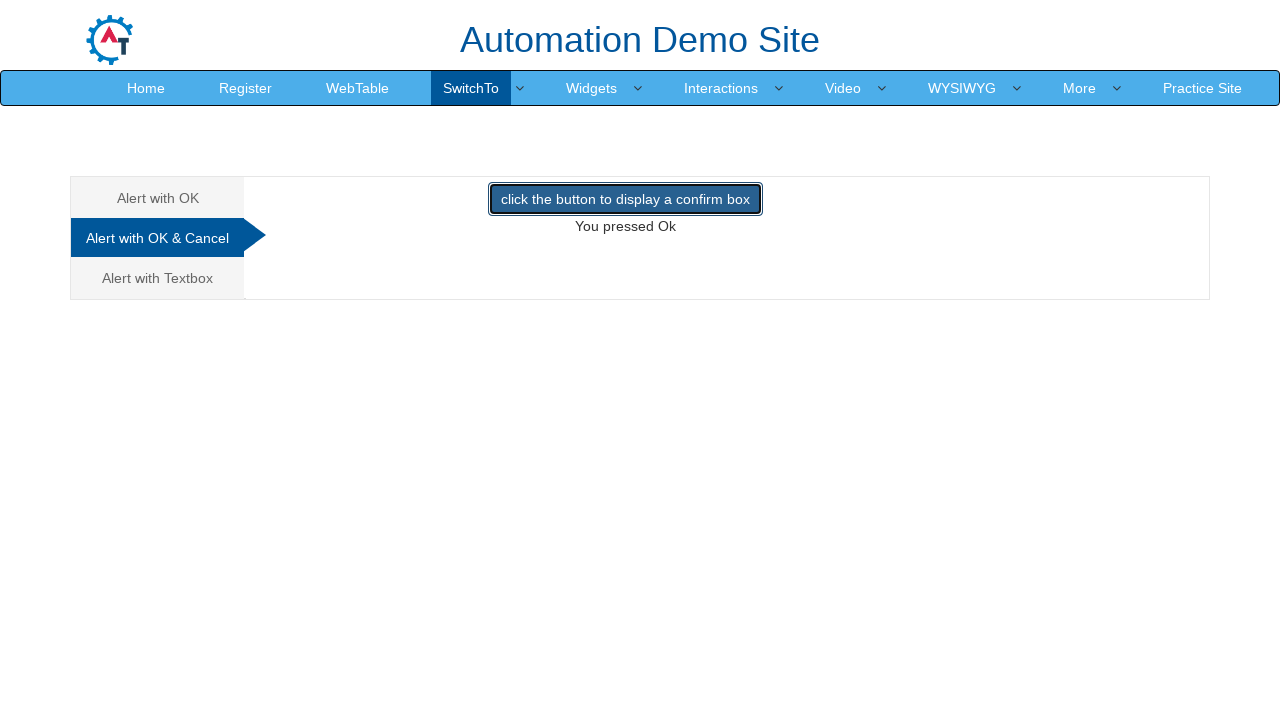